Tests the jQuery UI datepicker widget by clicking the date input field, navigating to the next month, and selecting a specific date (22nd)

Starting URL: https://jqueryui.com/datepicker/

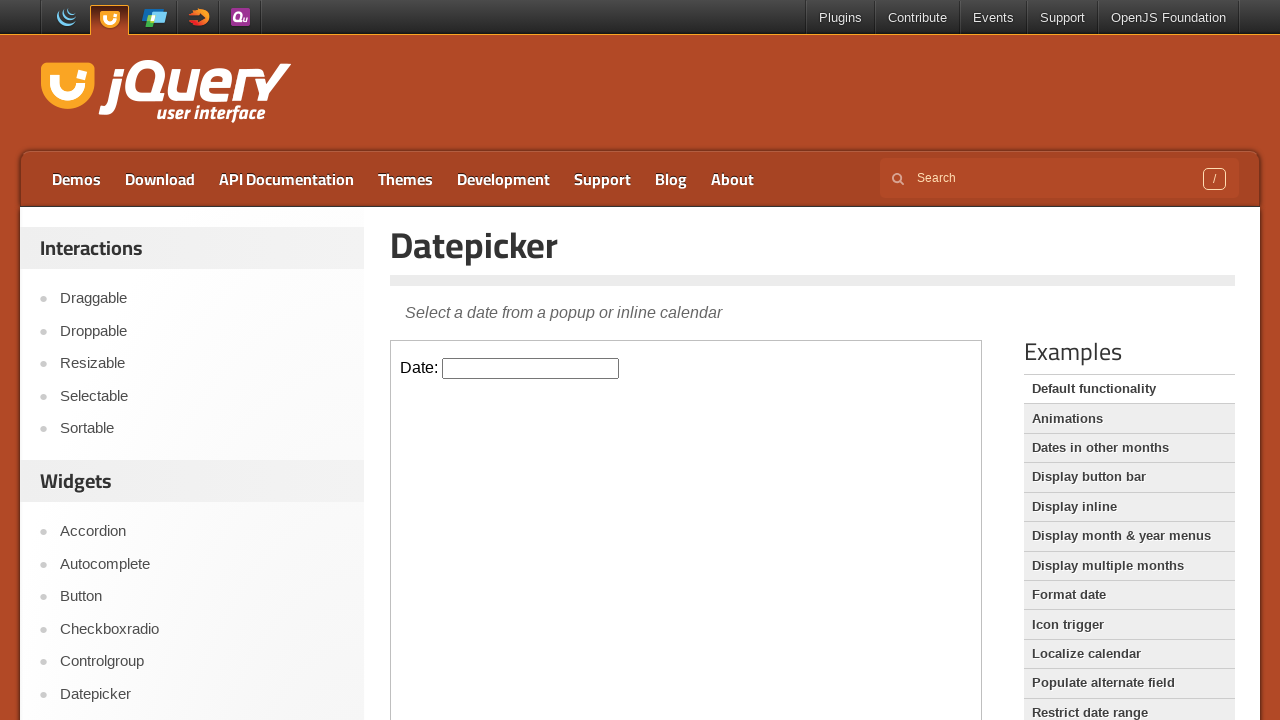

Located the demo iframe containing the datepicker
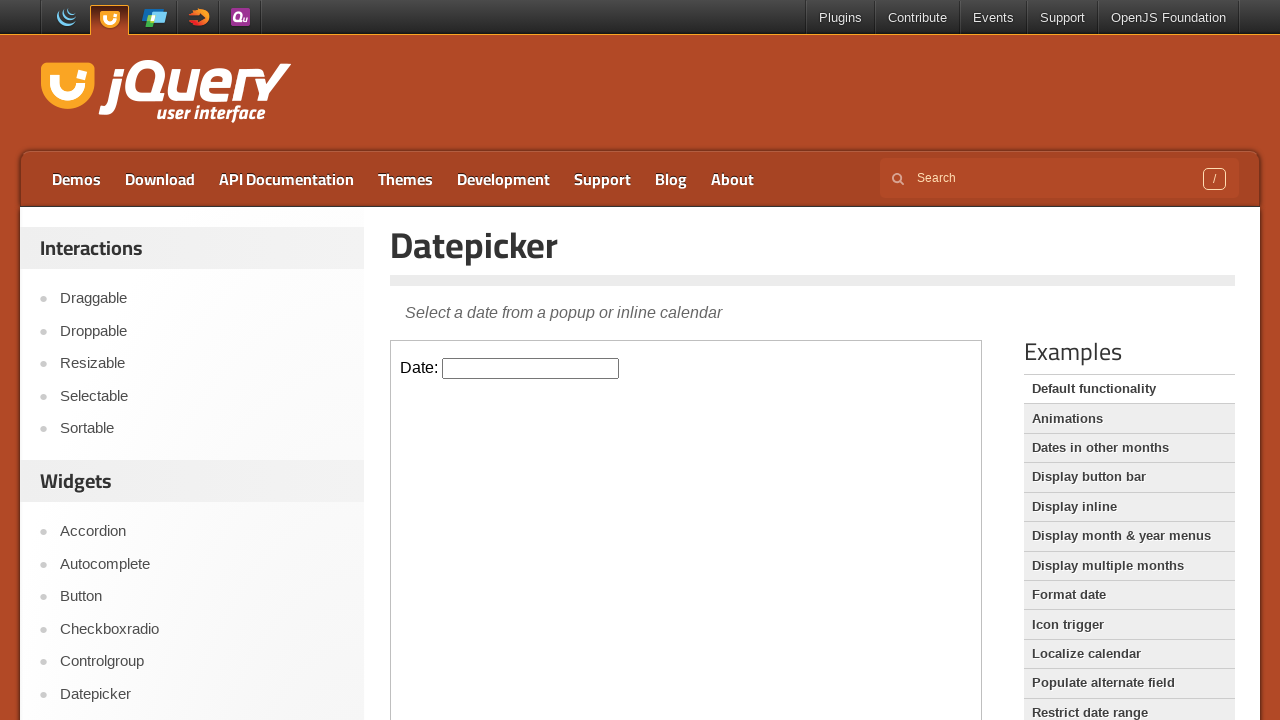

Clicked the date input field to open the datepicker widget at (531, 368) on .demo-frame >> internal:control=enter-frame >> #datepicker
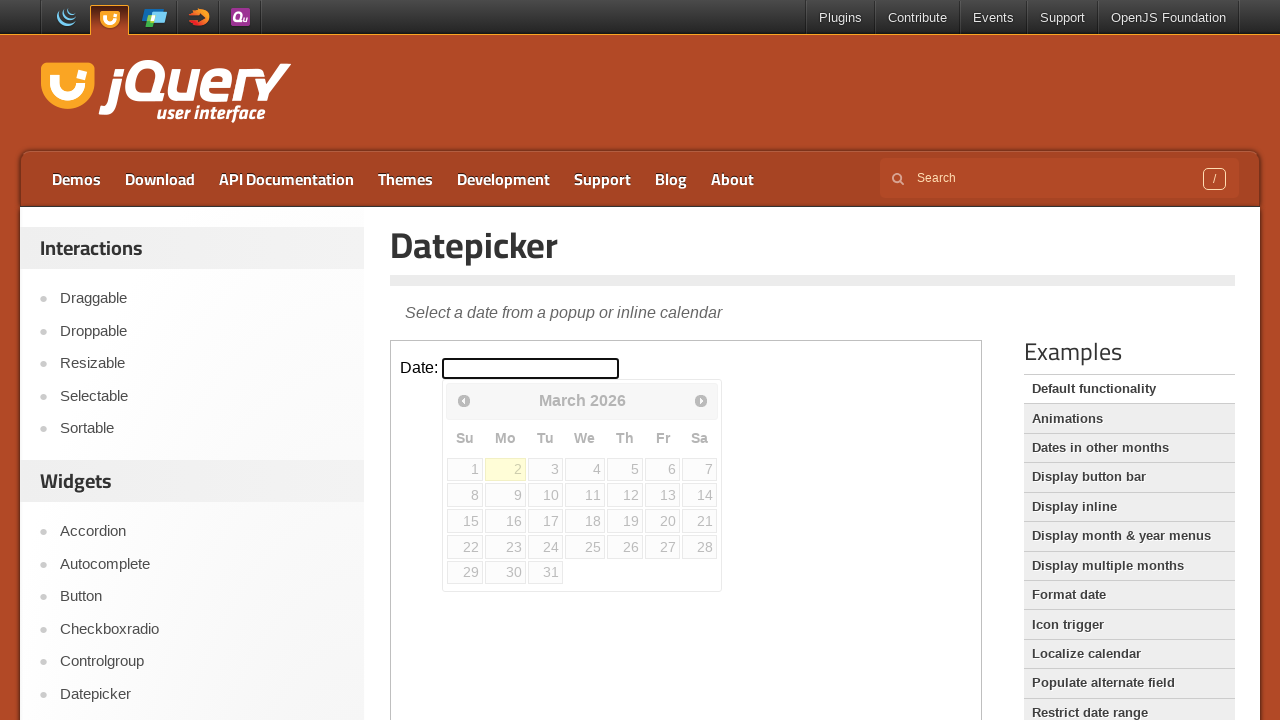

Clicked the next month button to navigate to the next month at (701, 400) on .demo-frame >> internal:control=enter-frame >> .ui-datepicker-next
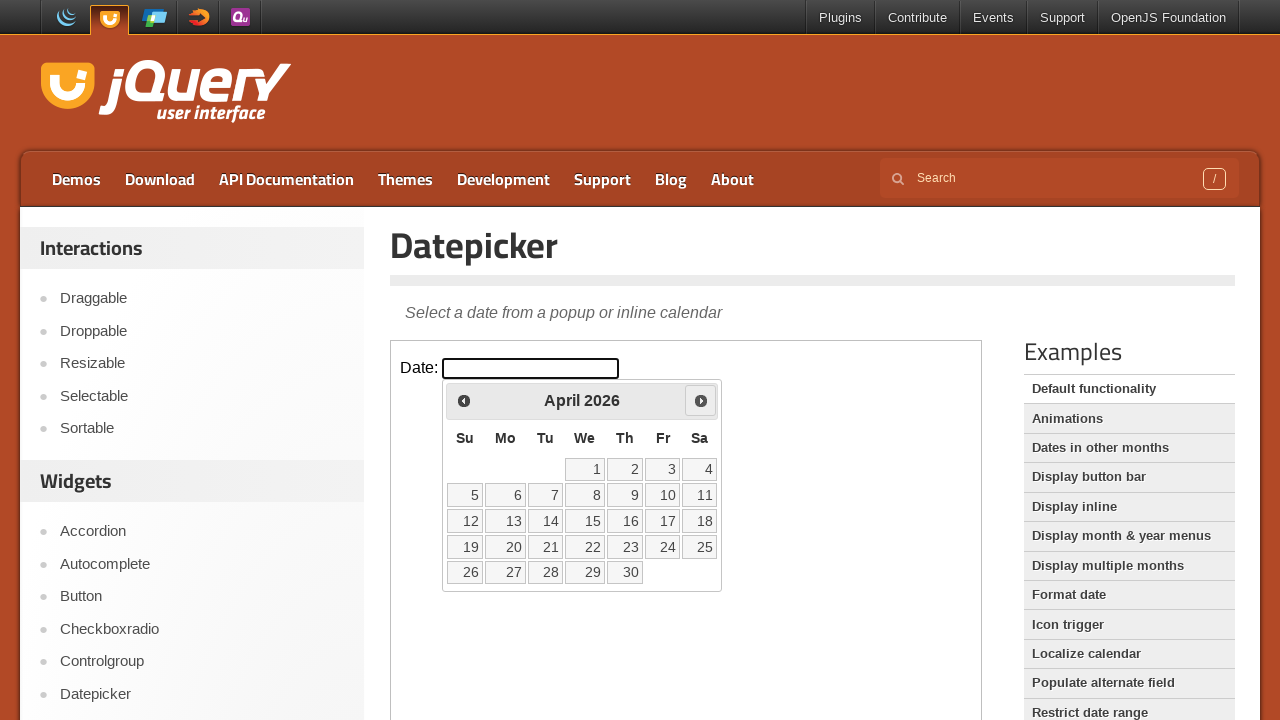

Selected the 22nd day from the calendar at (585, 547) on .demo-frame >> internal:control=enter-frame >> xpath=//a[text()='22']
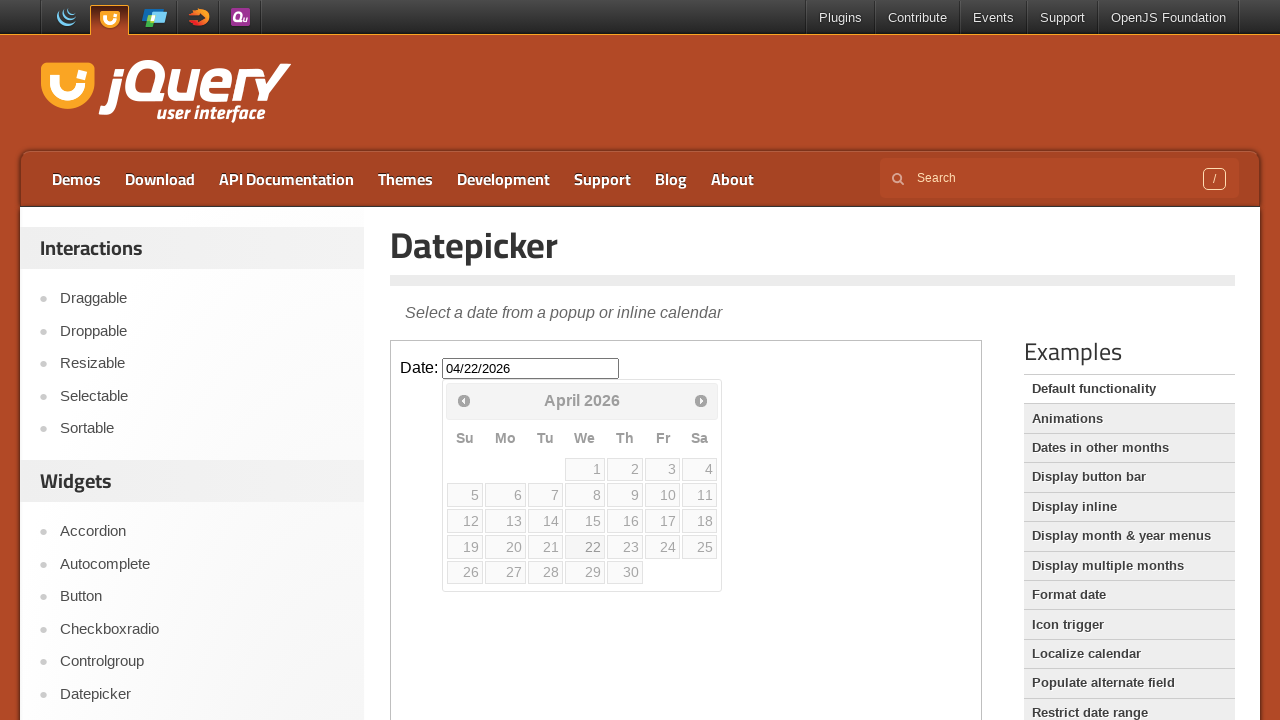

Verified the date input field is ready
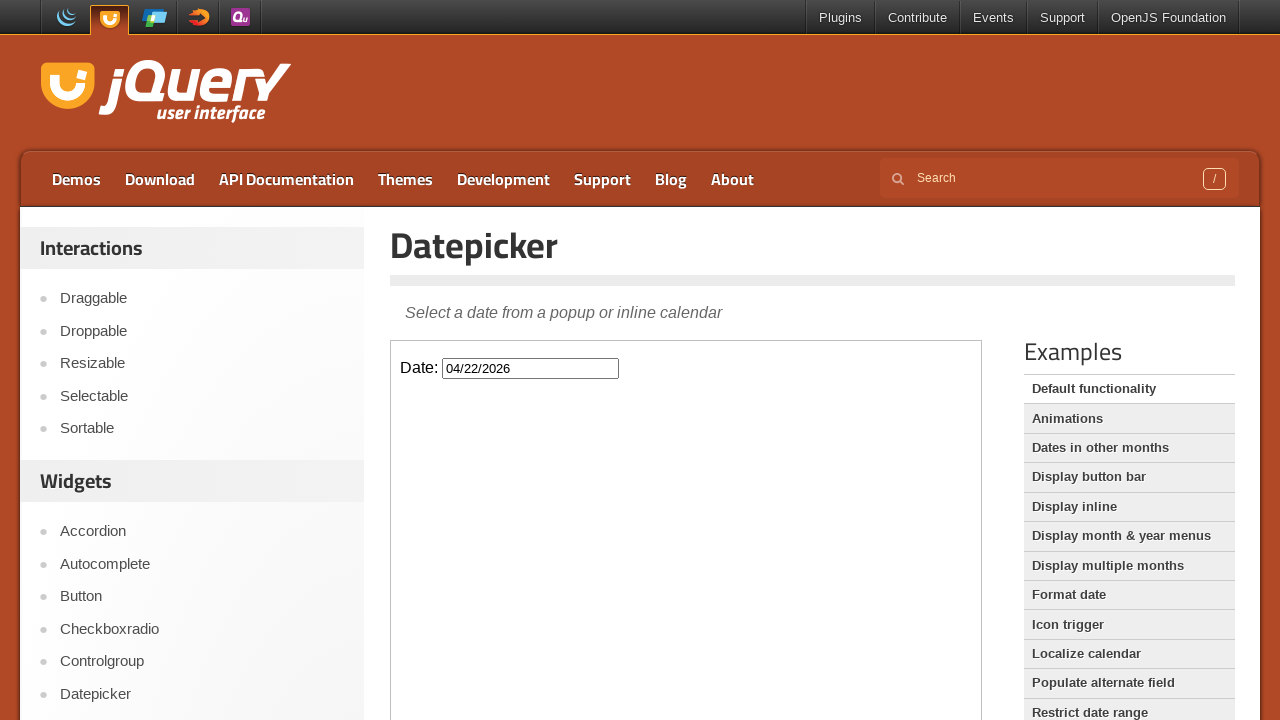

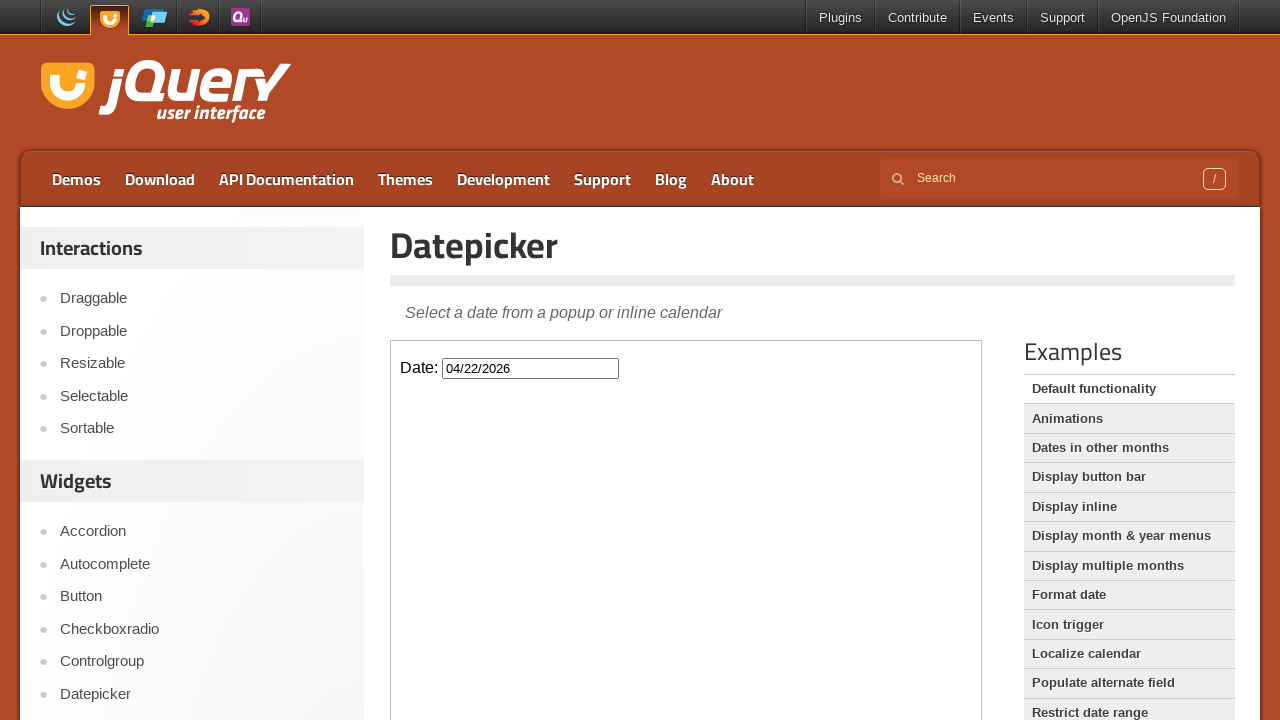